Tests auto-suggestive dropdown functionality by typing a partial search term "ban" and selecting "Bangladesh" from the dropdown suggestions that appear.

Starting URL: https://rahulshettyacademy.com/dropdownsPractise/

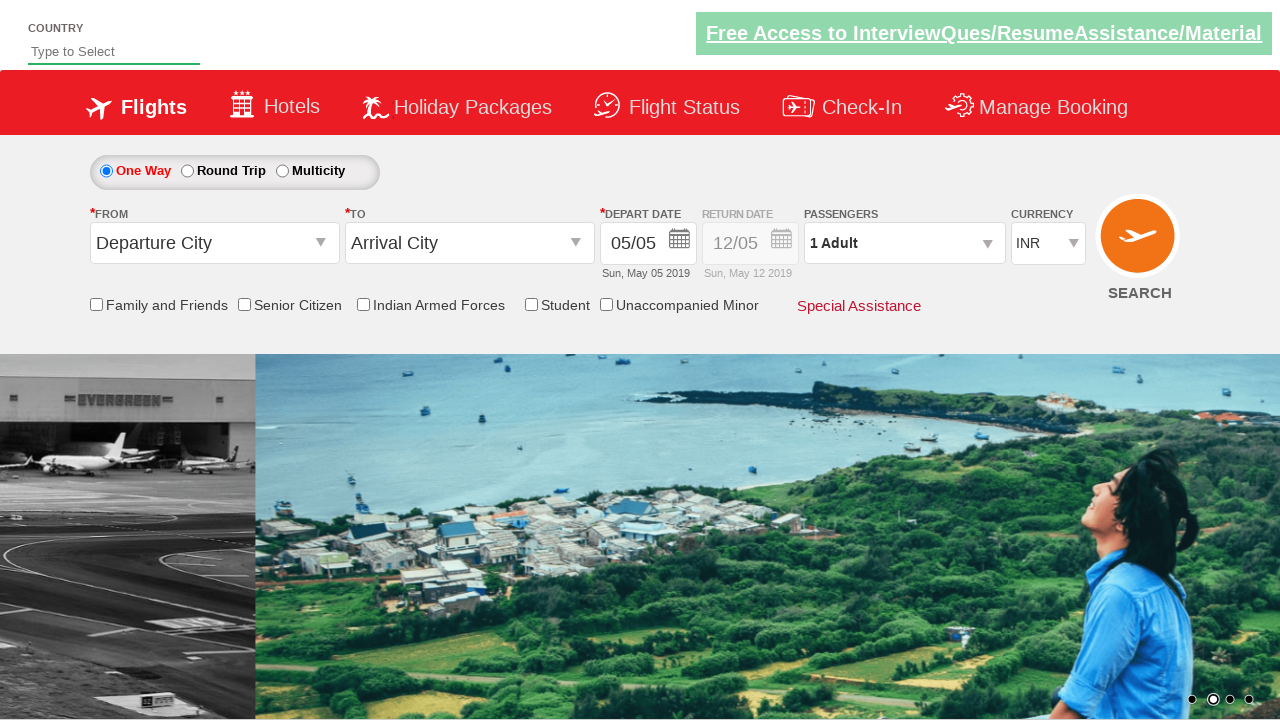

Filled autosuggest field with 'ban' on #autosuggest
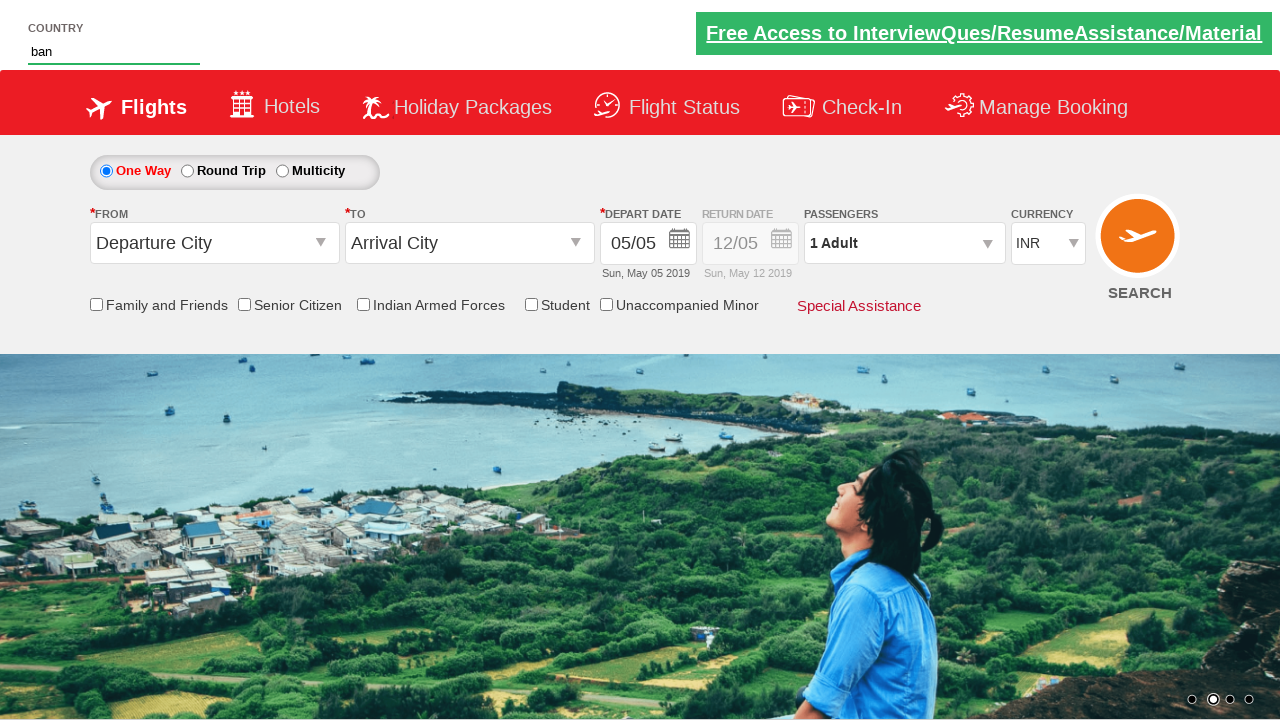

Dropdown suggestions appeared after typing 'ban'
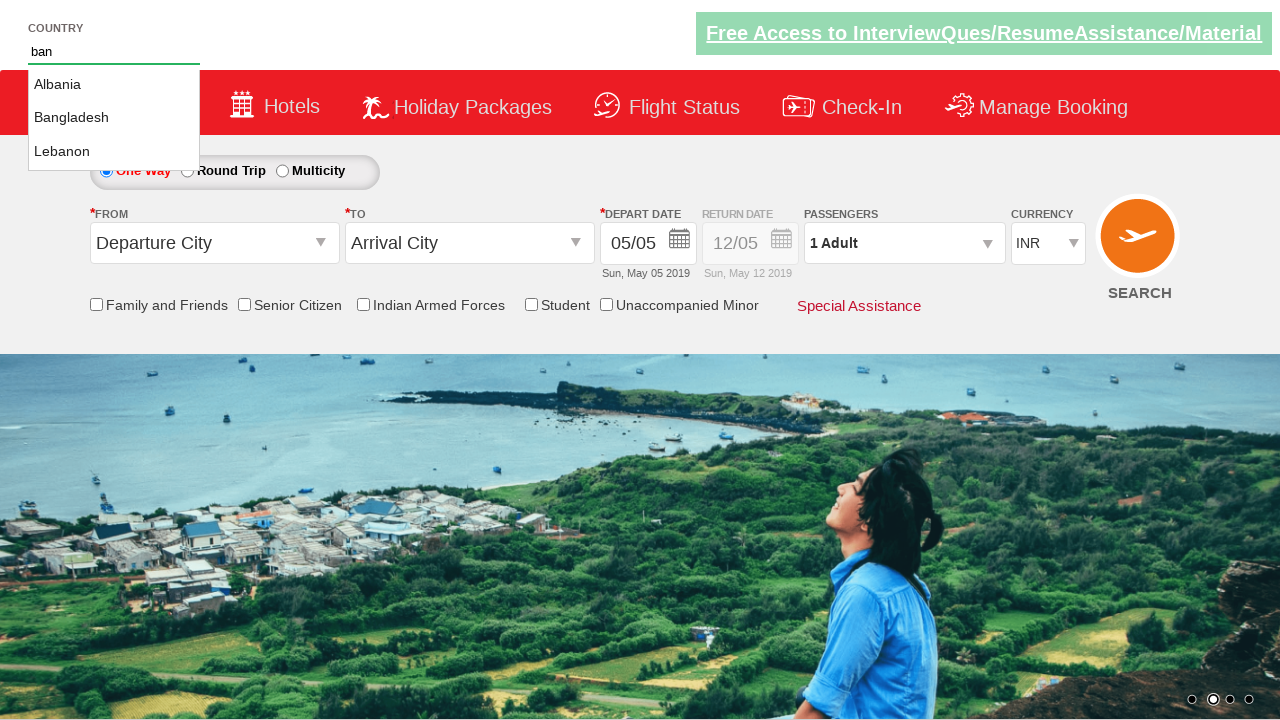

Retrieved all dropdown suggestion options
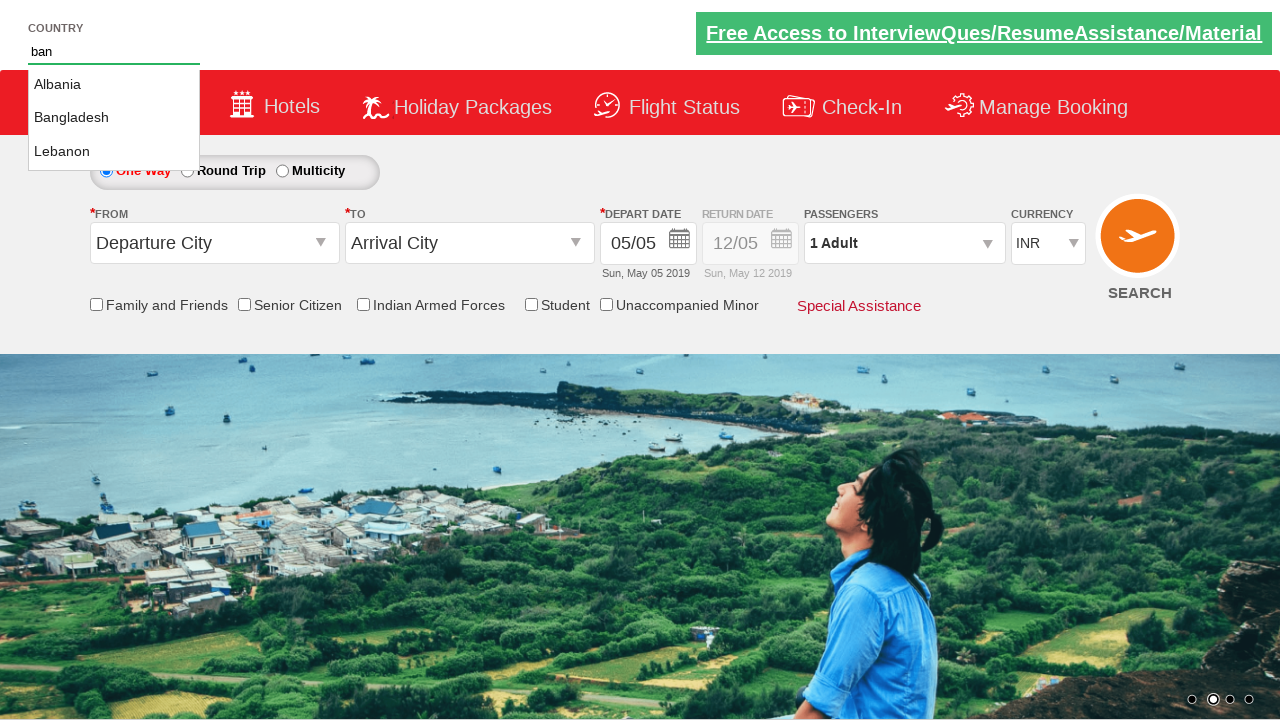

Selected 'Bangladesh' from dropdown suggestions at (114, 118) on li.ui-menu-item a >> nth=1
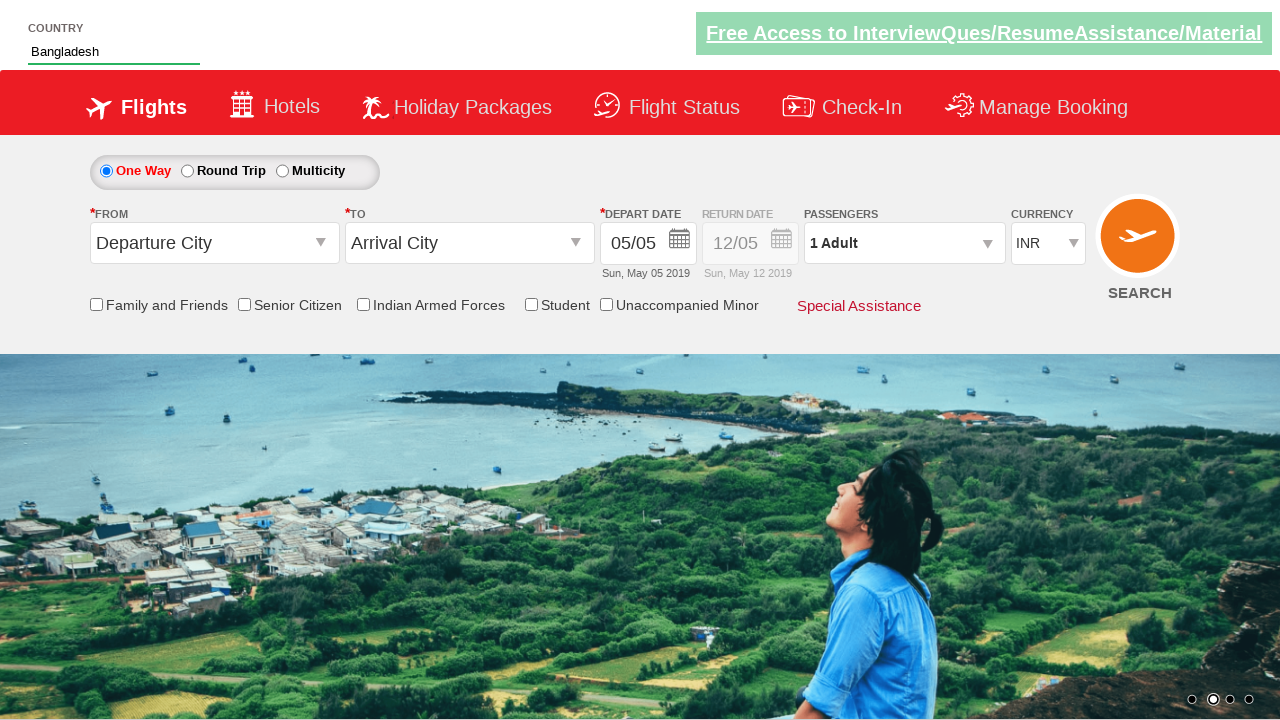

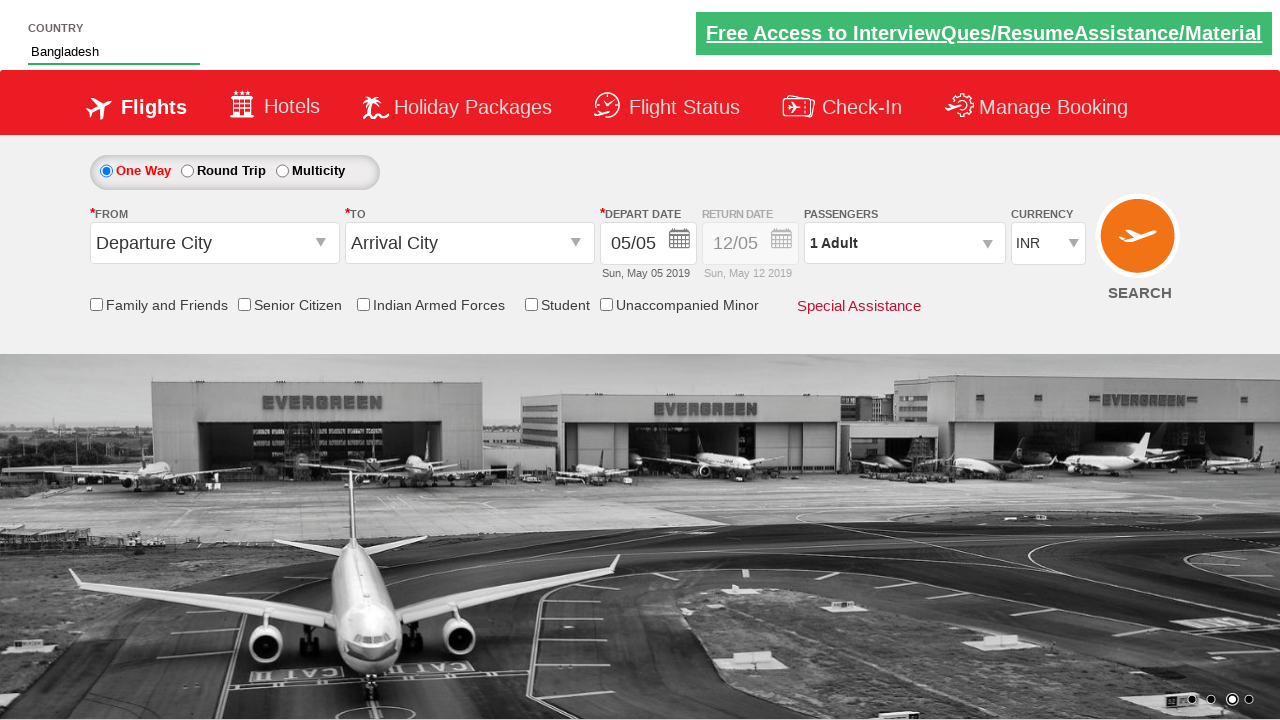